Tests a practice registration form by filling in student details (name, email, gender, phone, date of birth, subjects, hobbies, address, state/city) and verifying the submitted information appears correctly in the results modal.

Starting URL: https://demoqa.com/automation-practice-form

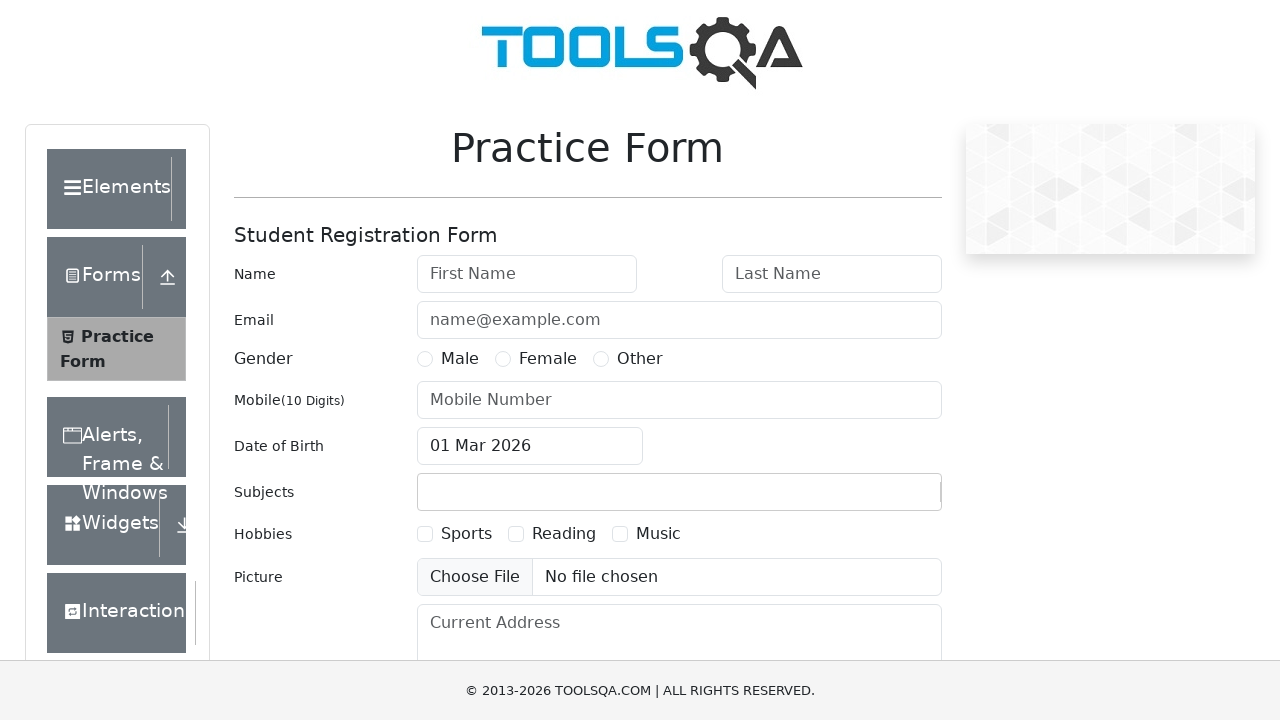

Filled first name field with 'Test First Name' on #firstName
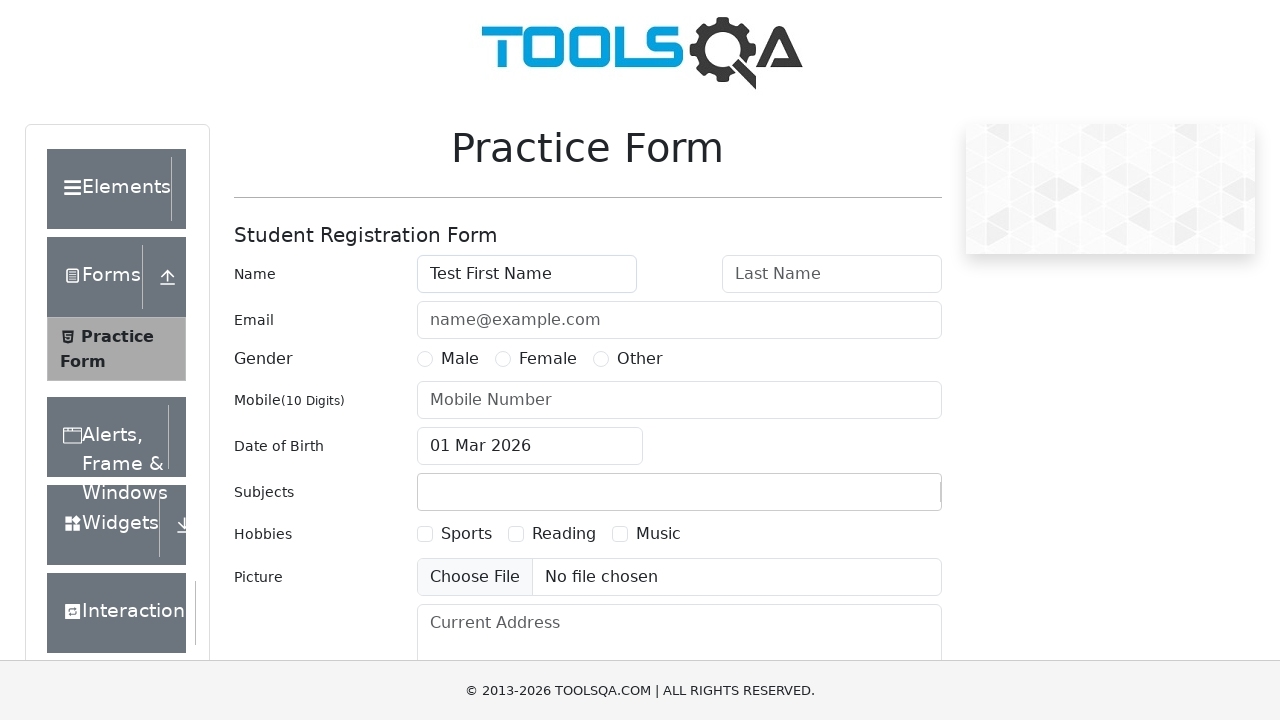

Filled last name field with 'Test Last Name' on #lastName
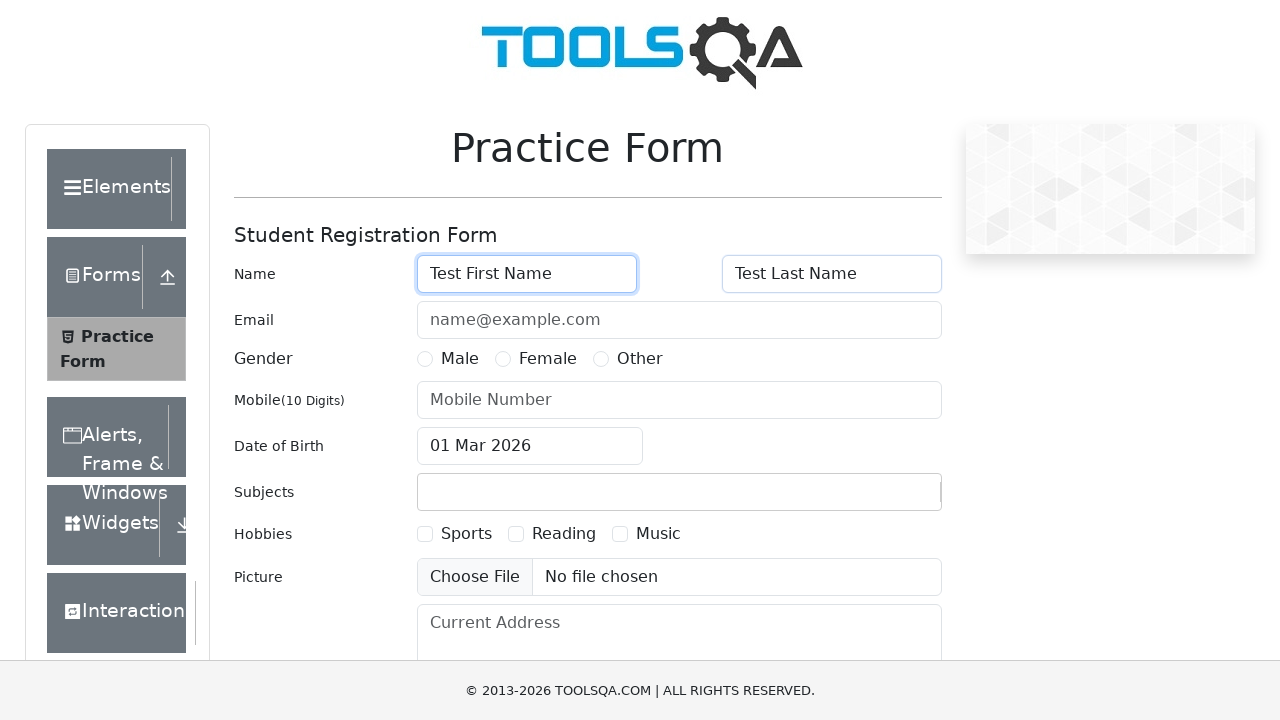

Filled email field with 'testemail@gmail.com' on #userEmail
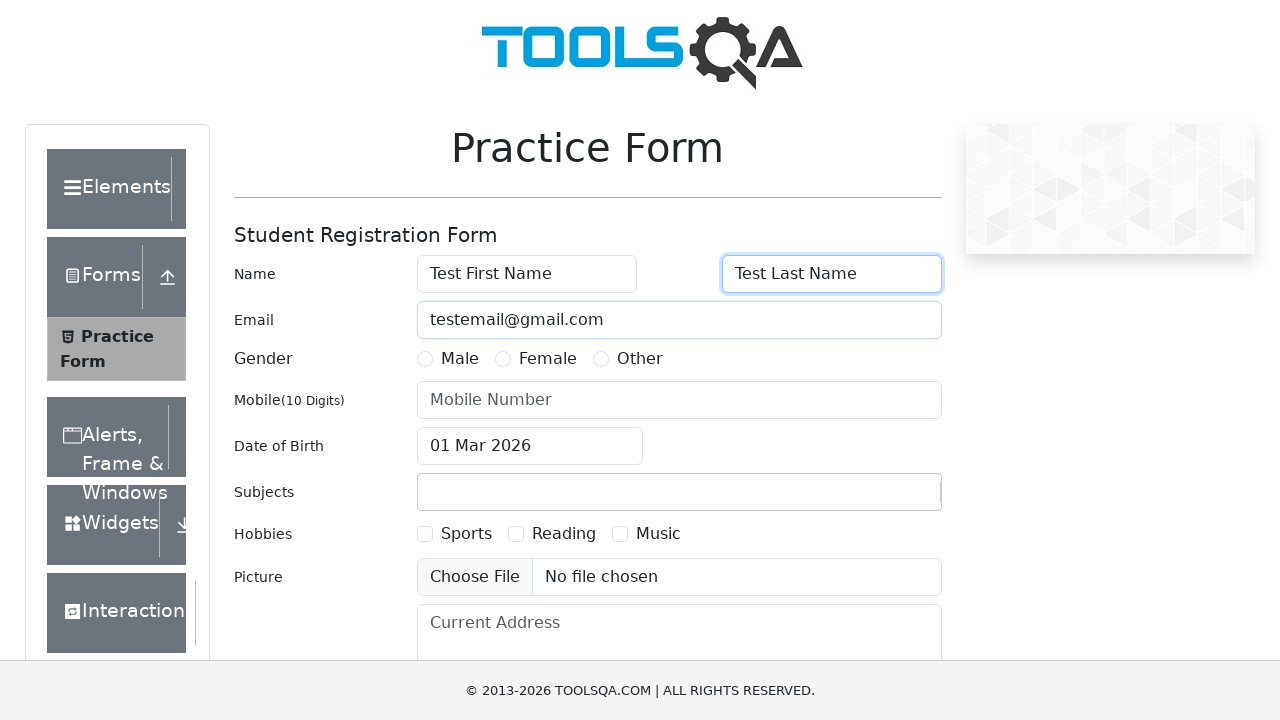

Selected Female gender option at (548, 359) on label[for='gender-radio-2']
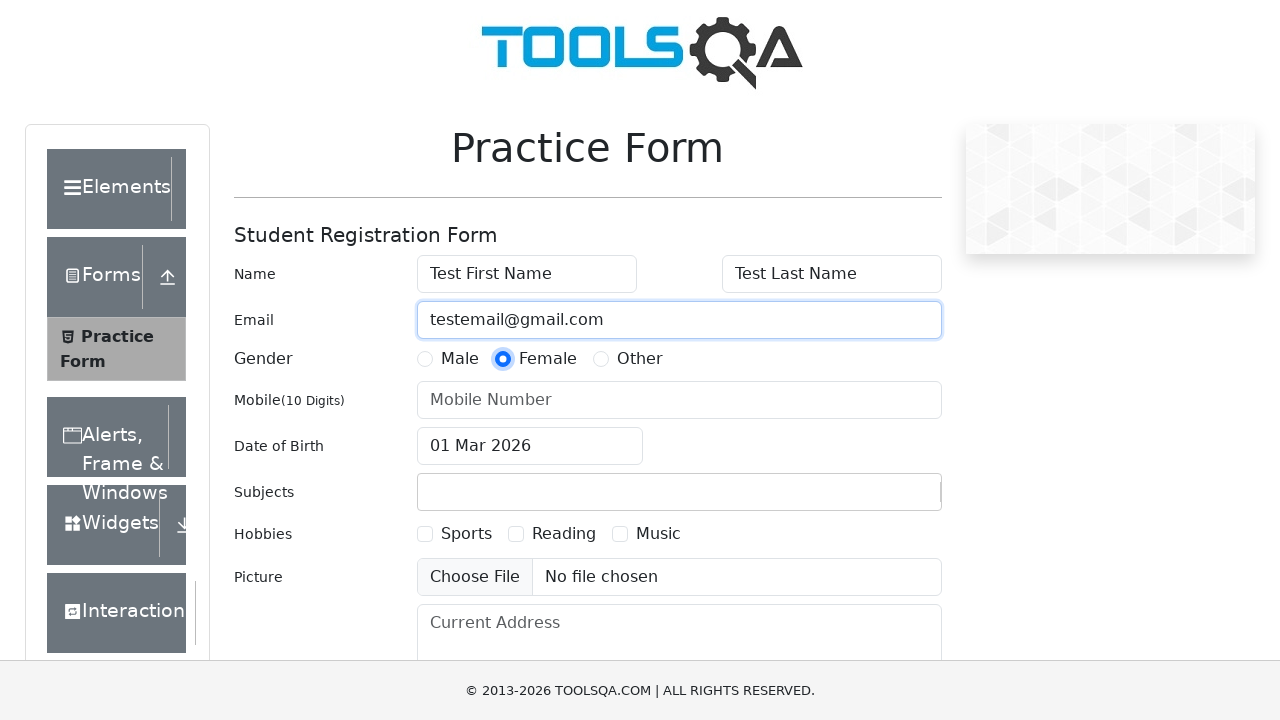

Filled mobile number with '1234567890' on #userNumber
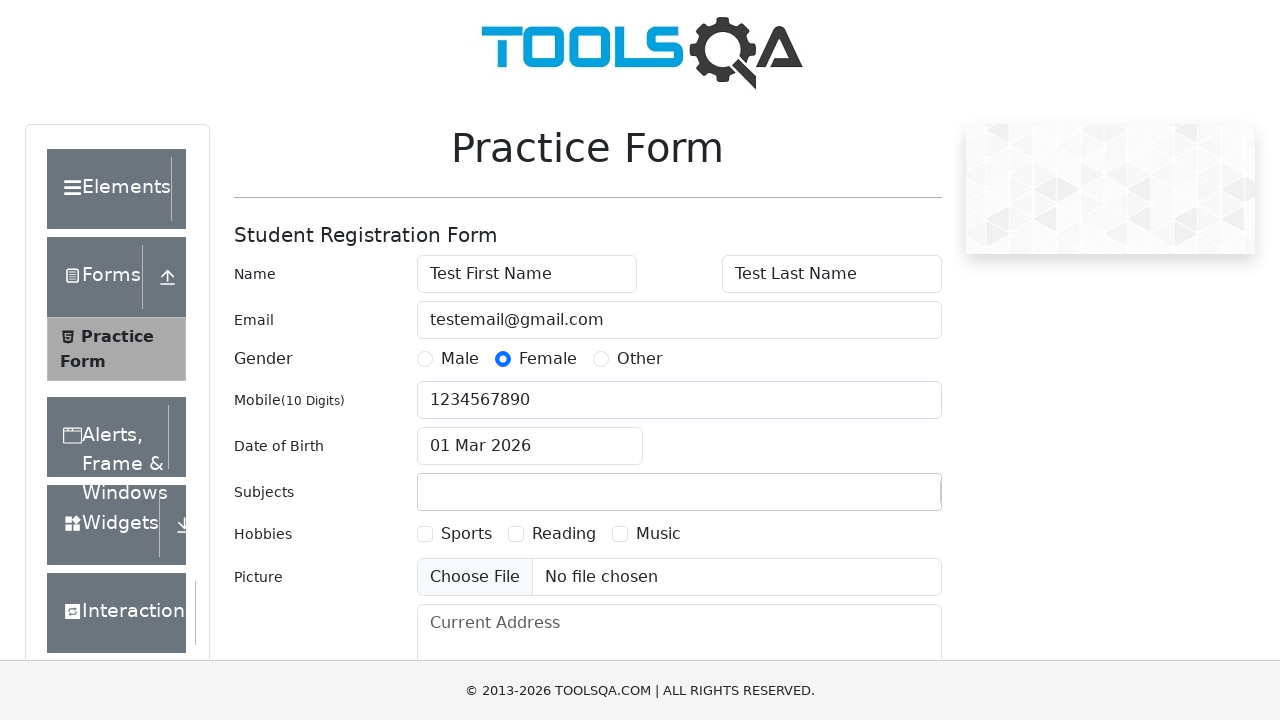

Clicked date of birth field to open date picker at (530, 446) on #dateOfBirthInput
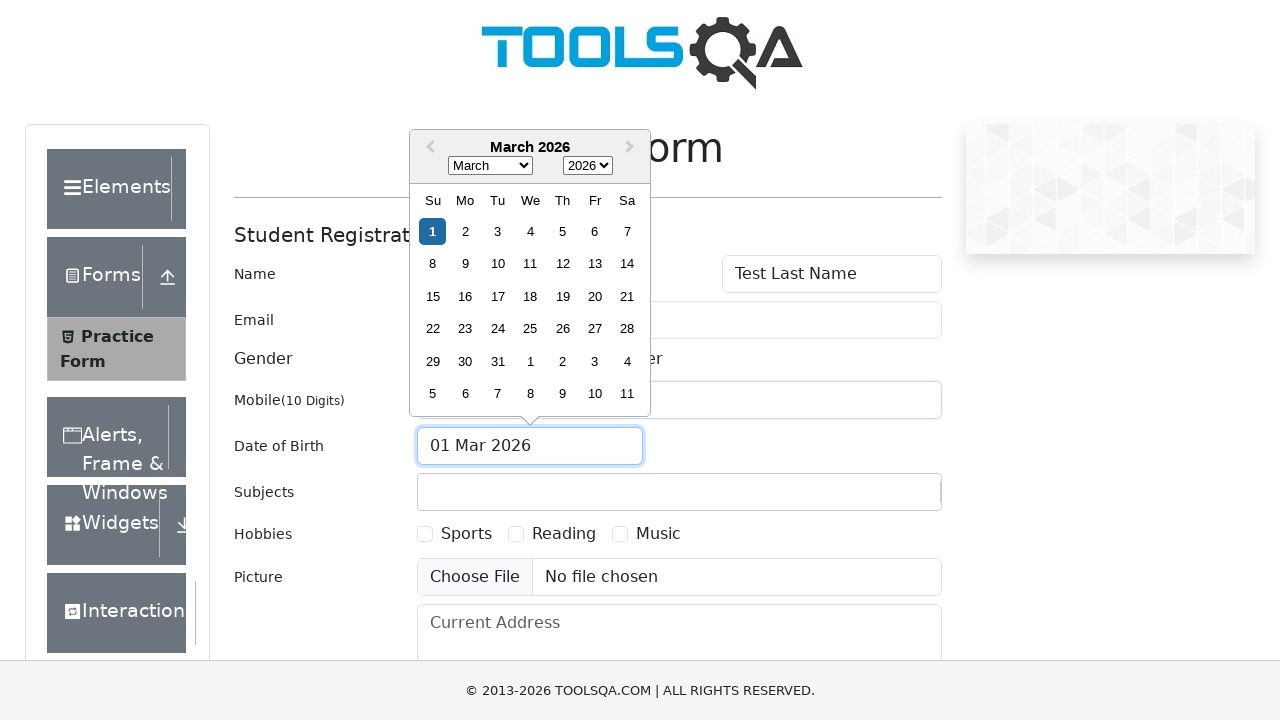

Selected October as the month on .react-datepicker__month-select
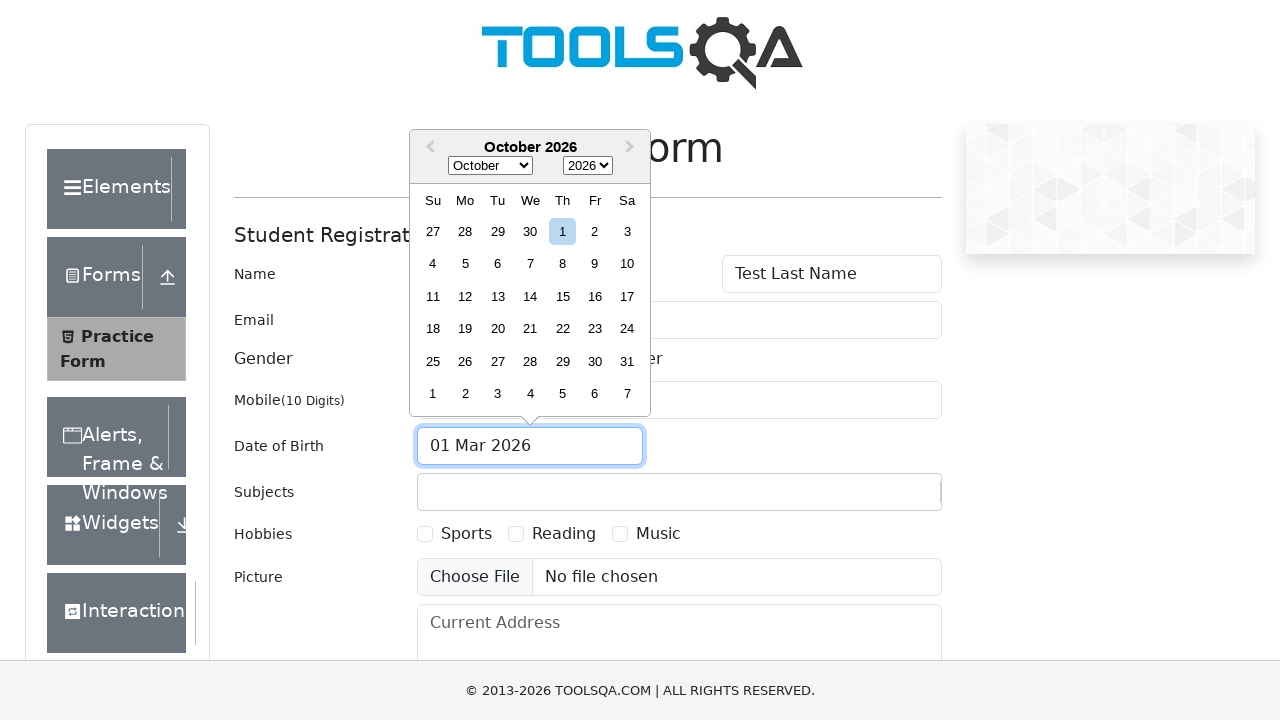

Selected 2022 as the year on .react-datepicker__year-select
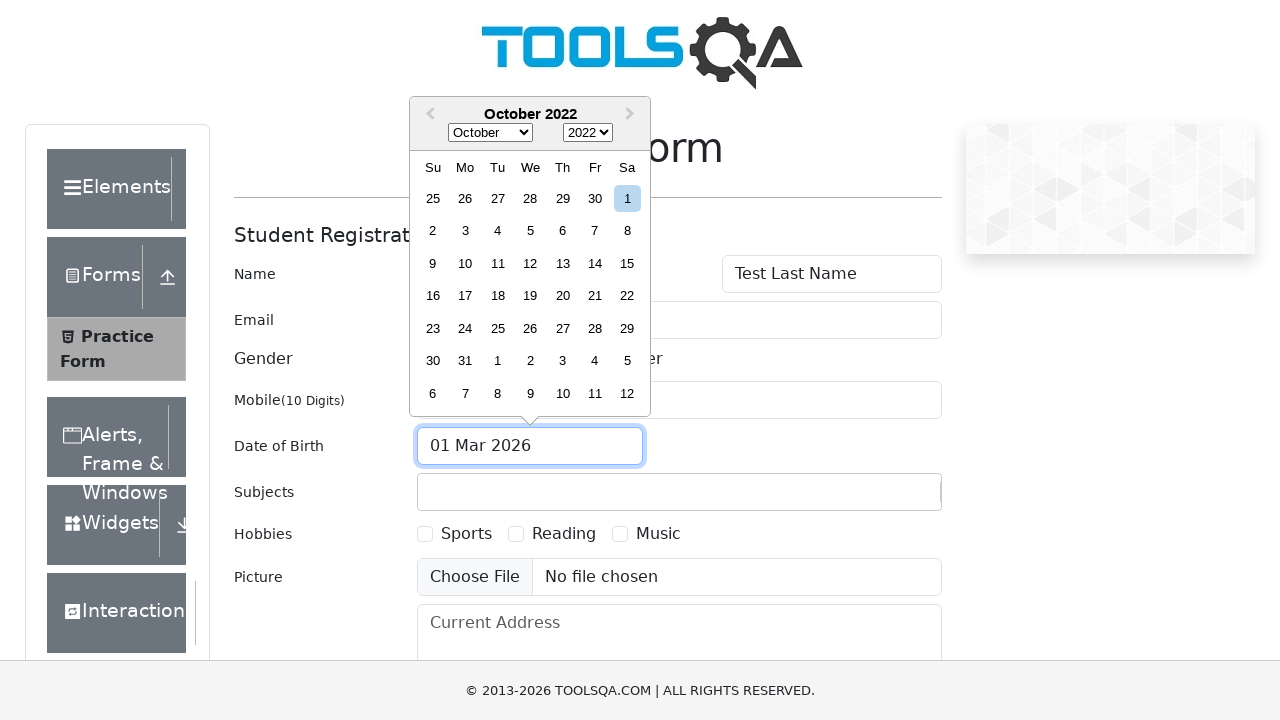

Selected 15th as the day at (627, 263) on .react-datepicker__day--015:not(.react-datepicker__day--outside-month)
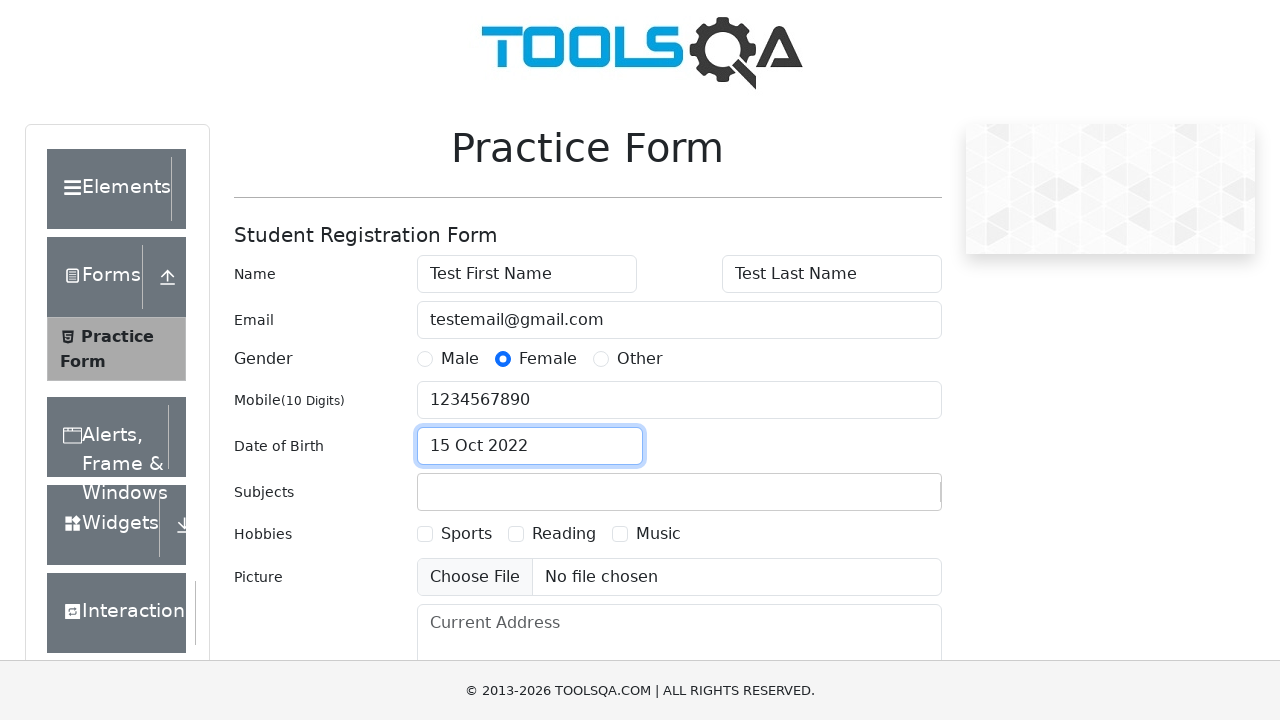

Typed 'Maths' in subjects field on #subjectsInput
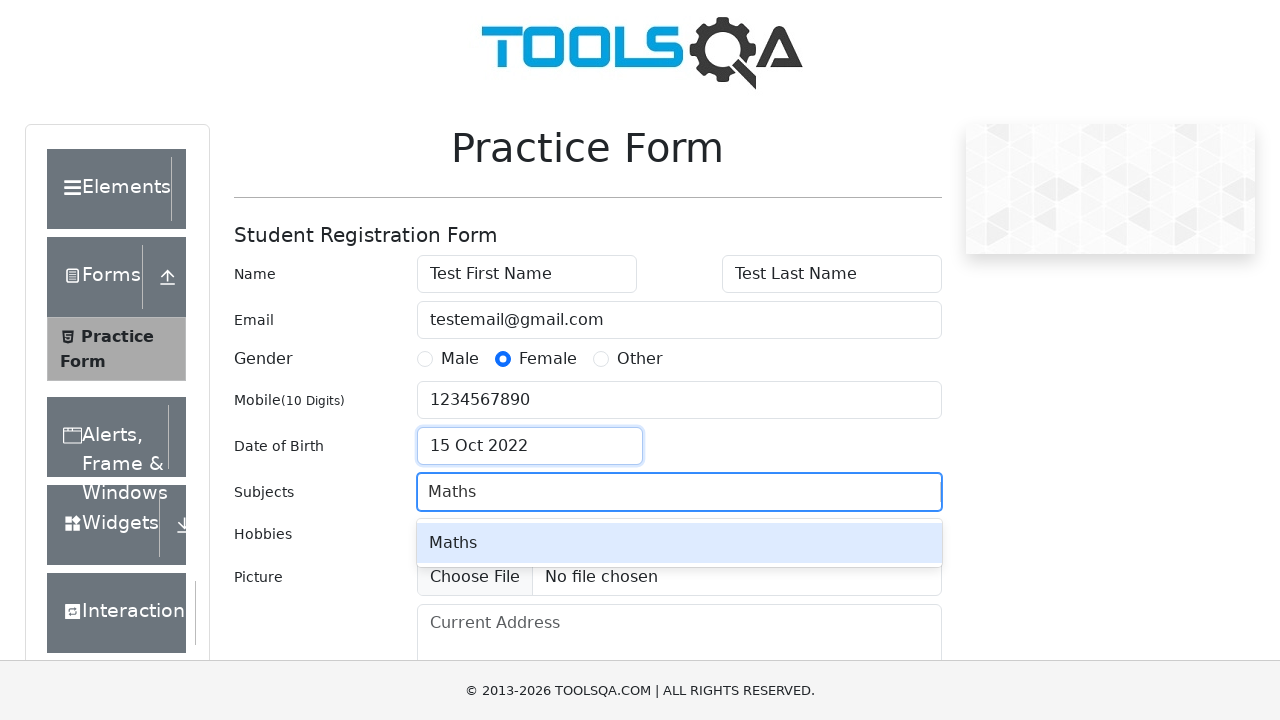

Pressed Enter to select Maths from autocomplete on #subjectsInput
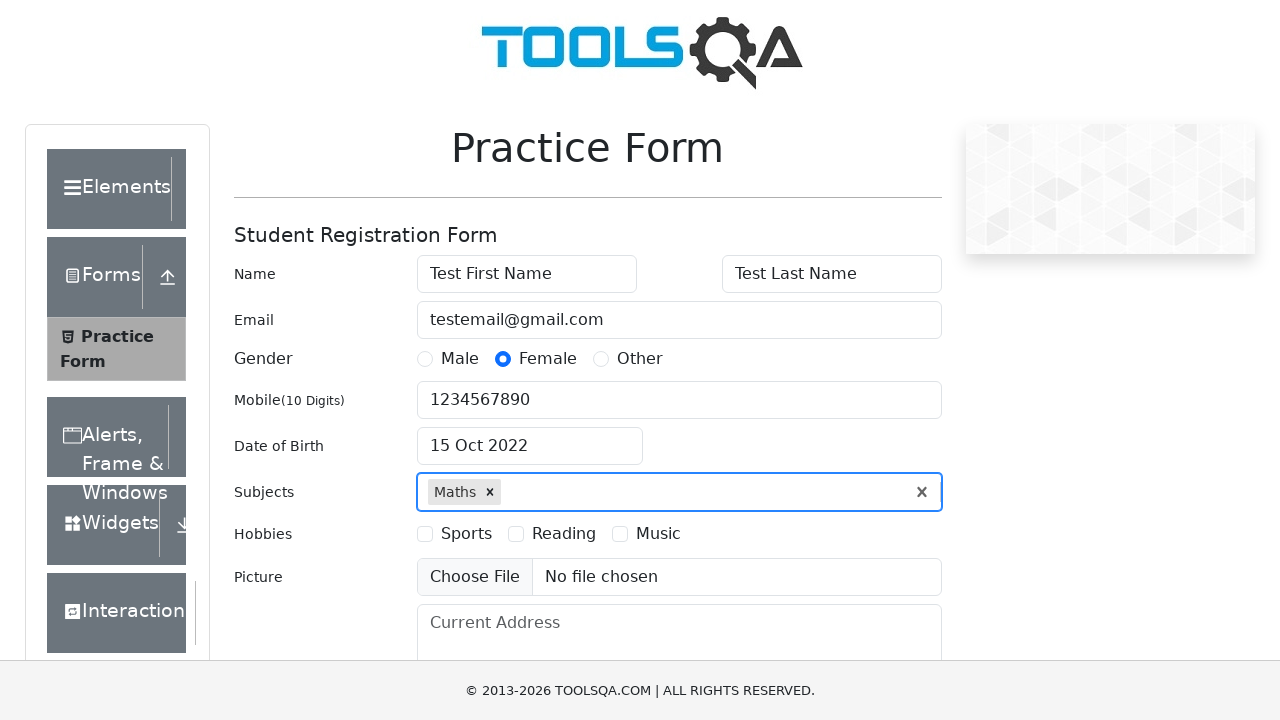

Selected Reading hobby checkbox at (564, 534) on label[for='hobbies-checkbox-2']
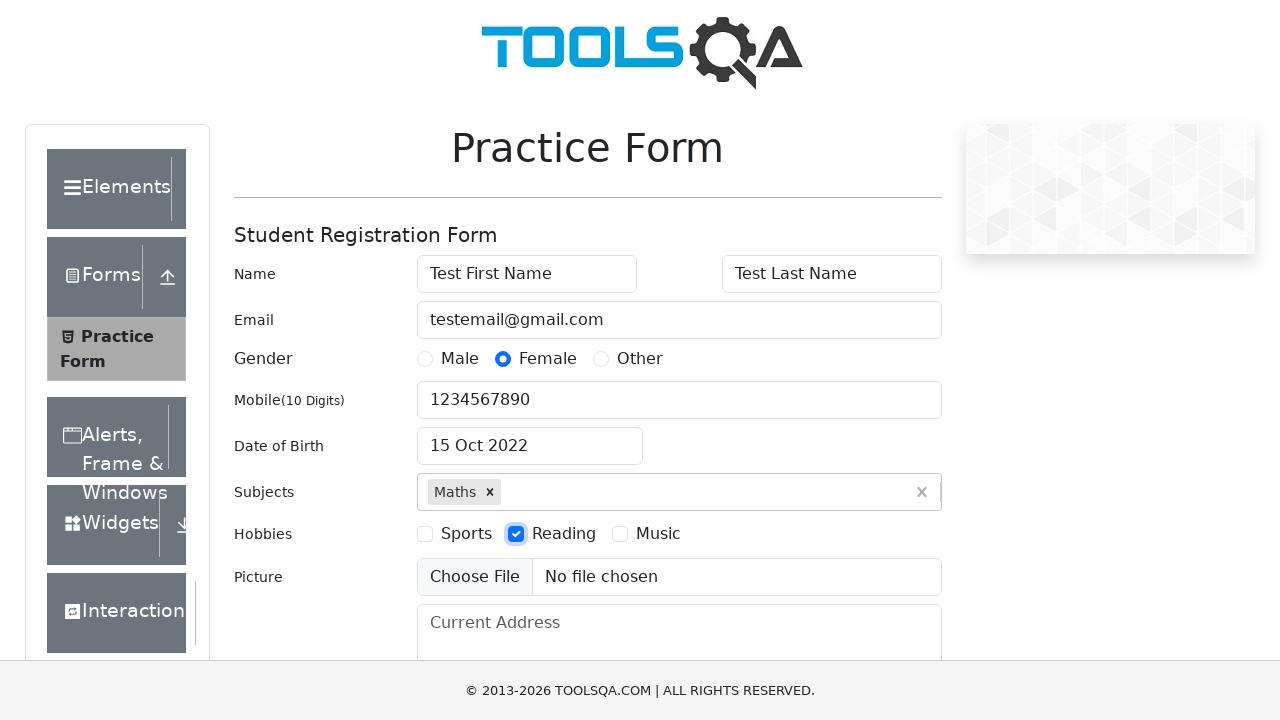

Filled current address with 'Test Current Address' on #currentAddress
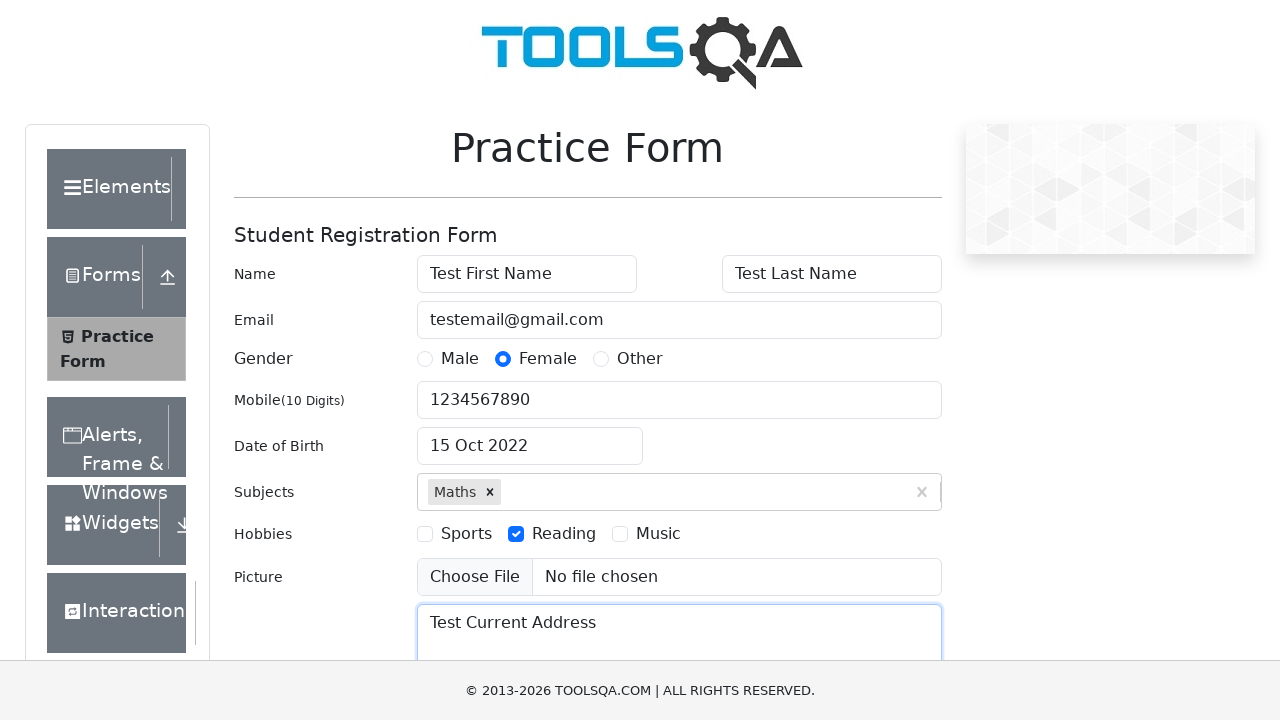

Clicked state dropdown to open options at (527, 437) on #state
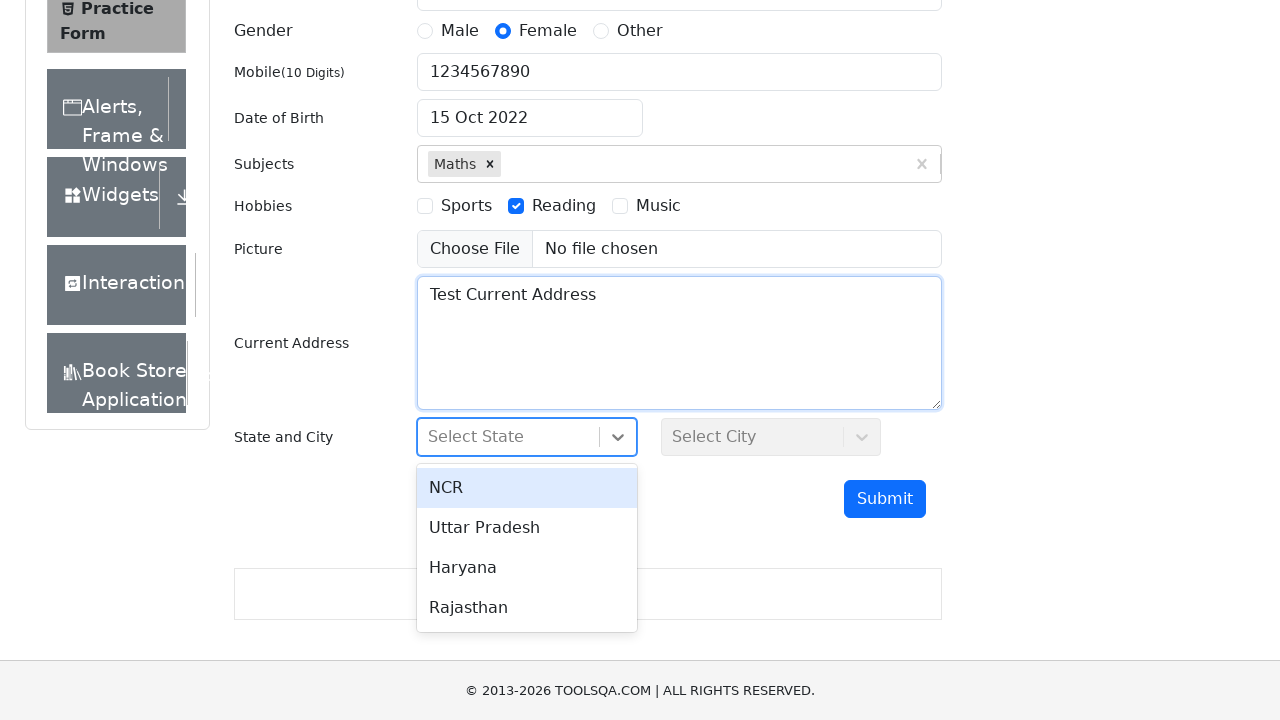

Selected Rajasthan as the state at (527, 608) on div[id^='react-select'][id$='-option-3']
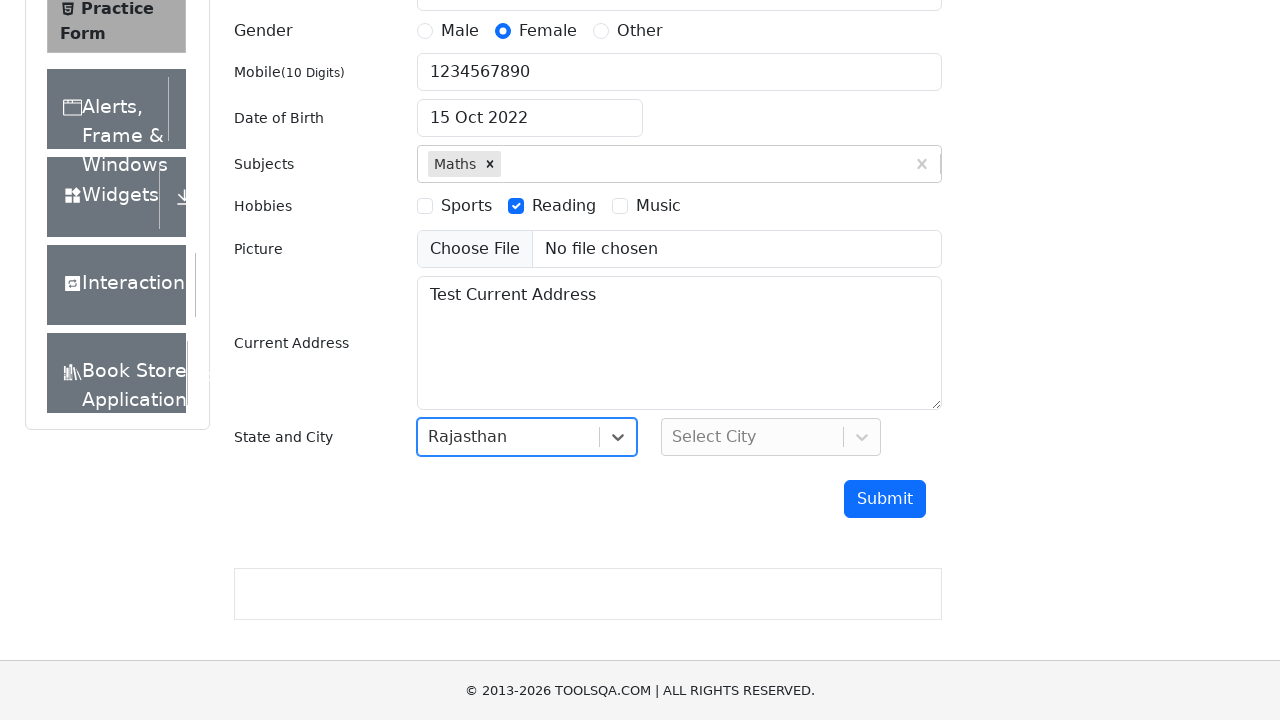

Clicked city dropdown to open options at (771, 437) on #city
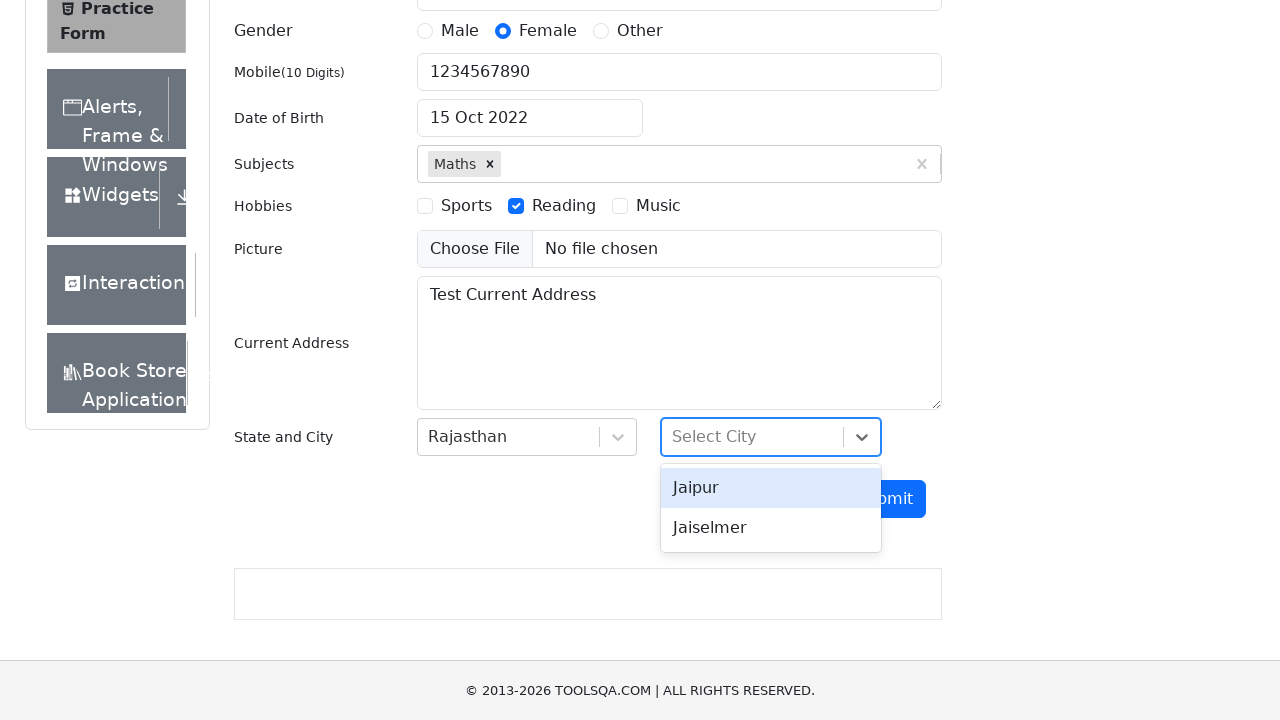

Selected Jaipur as the city at (771, 488) on div[id^='react-select'][id$='-option-0']
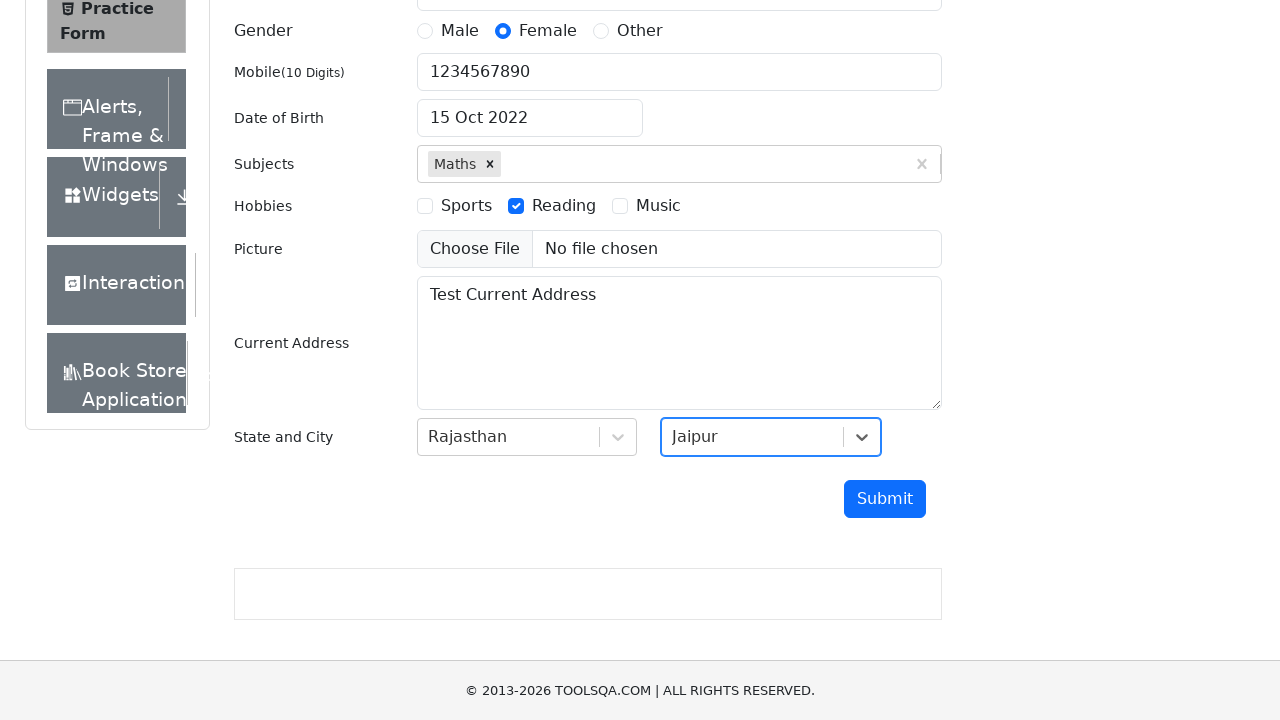

Clicked submit button to submit the form at (885, 499) on #submit
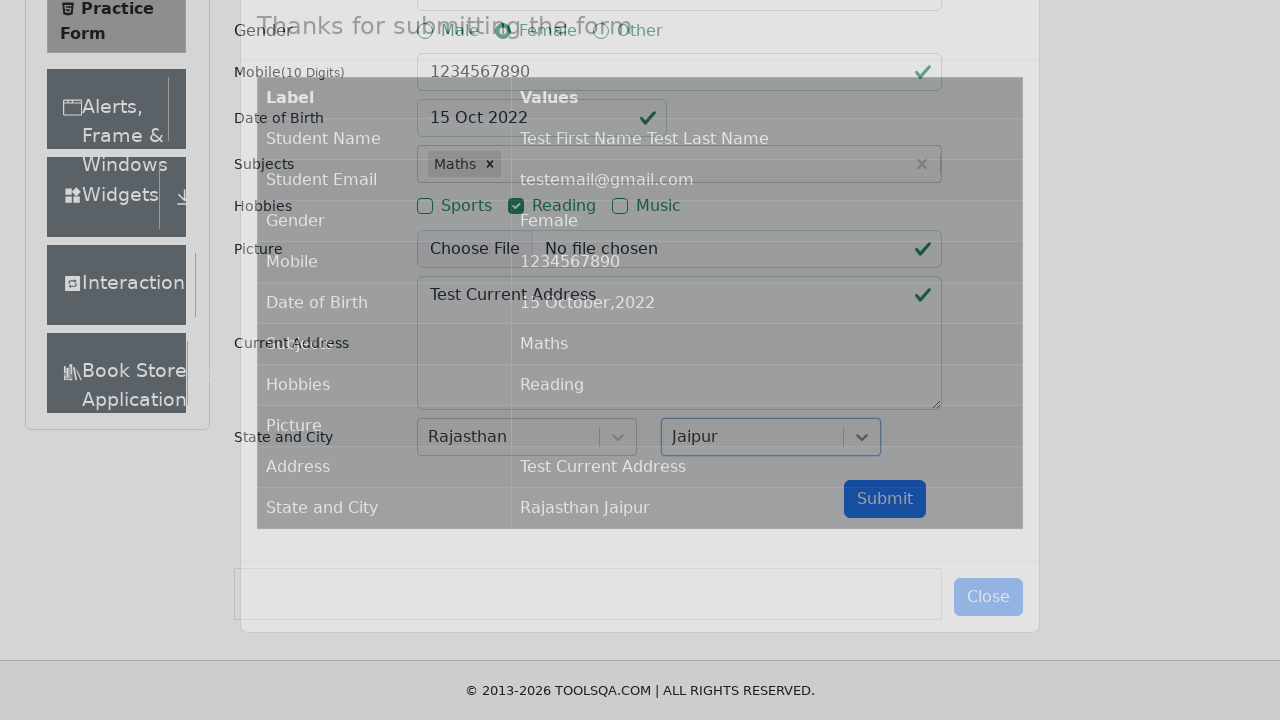

Results modal appeared and loaded successfully
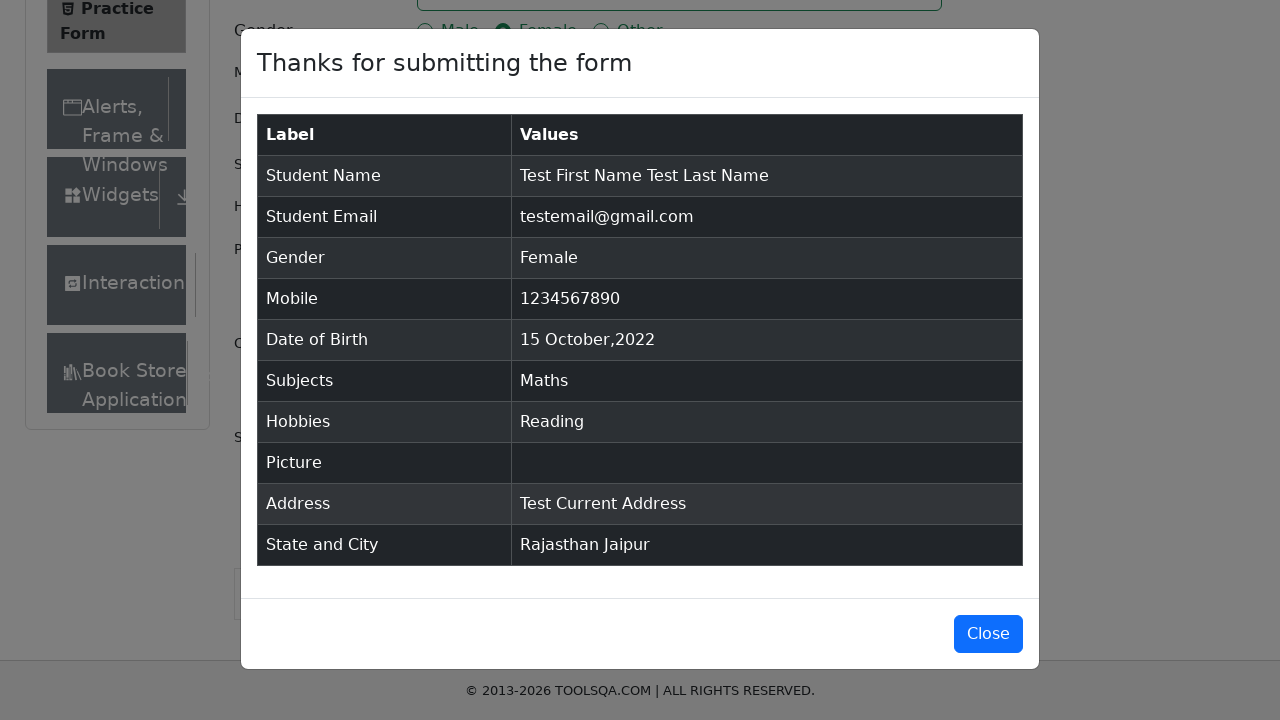

Results table loaded, verifying submitted student information
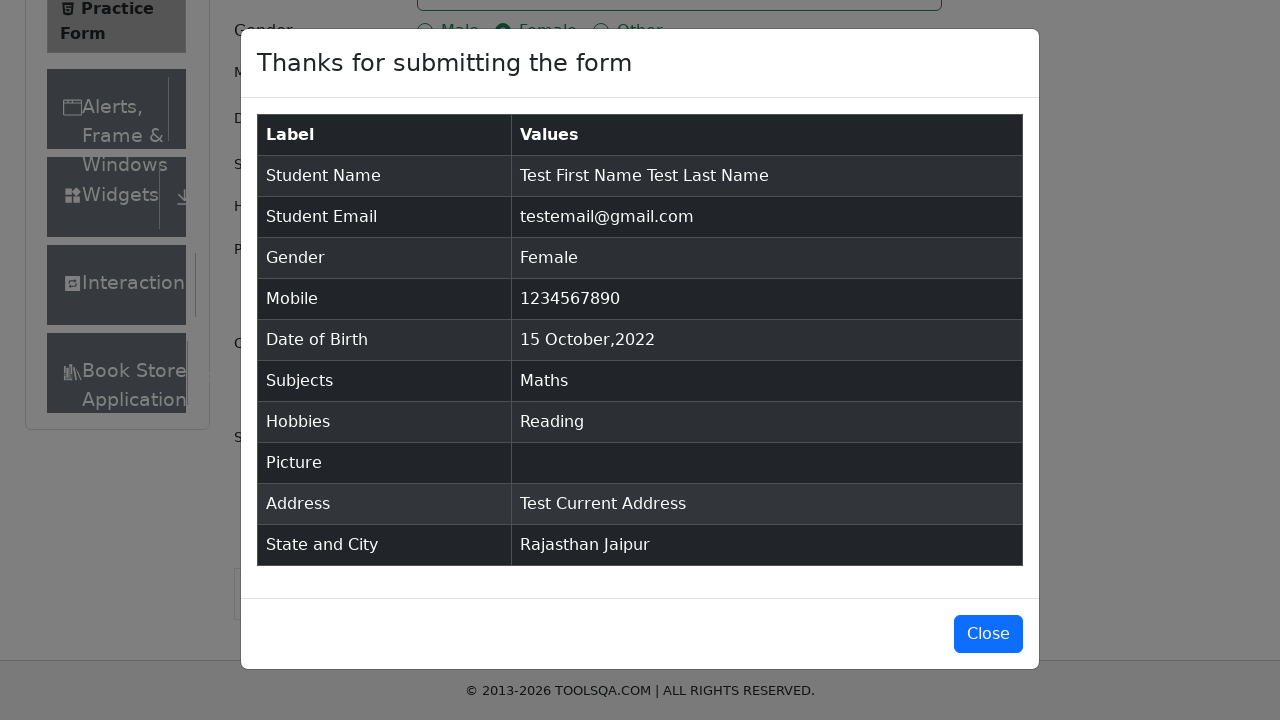

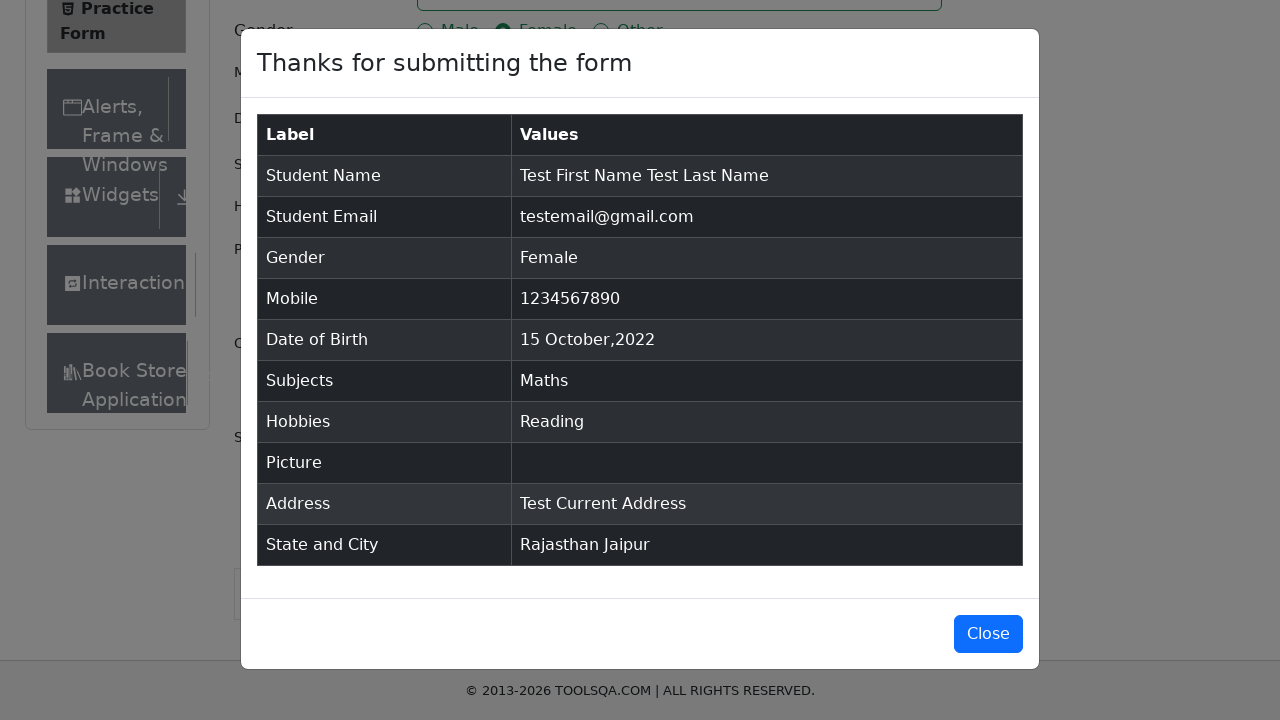